Tests checkbox functionality by verifying and toggling the state of two checkboxes on the page

Starting URL: https://the-internet.herokuapp.com/checkboxes

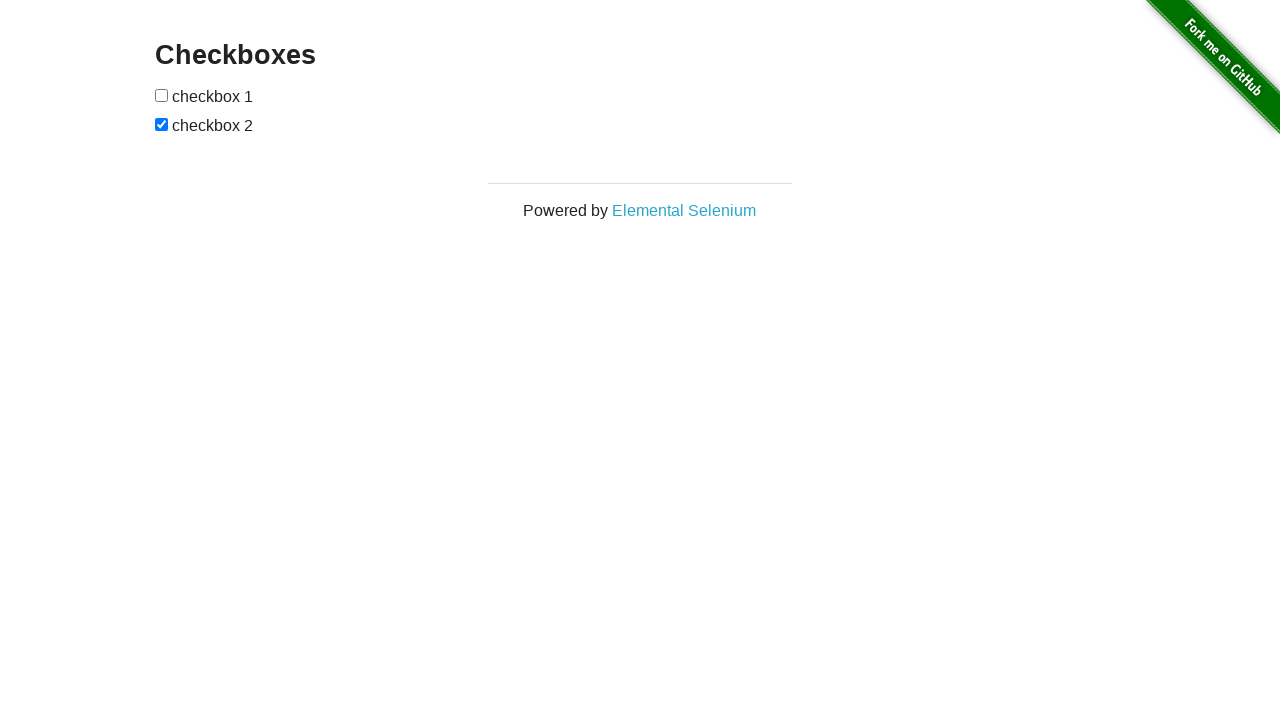

Located first checkbox element
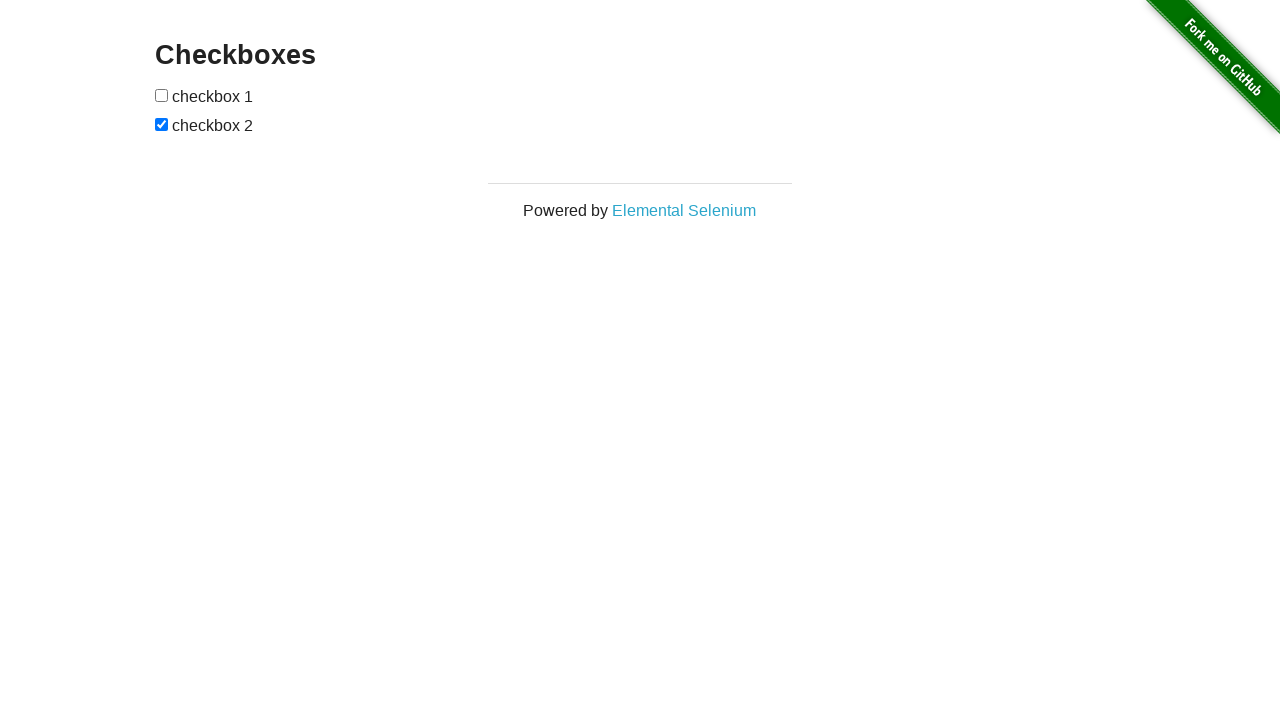

Located second checkbox element
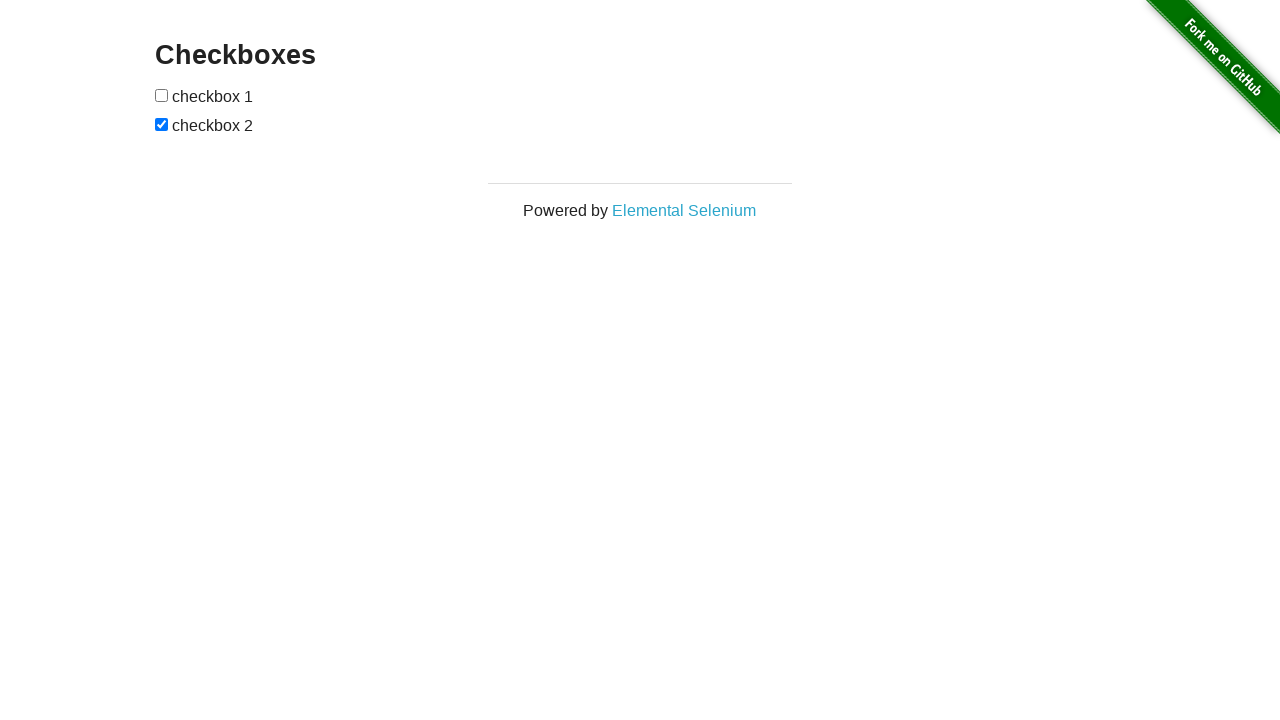

Verified first checkbox is not checked
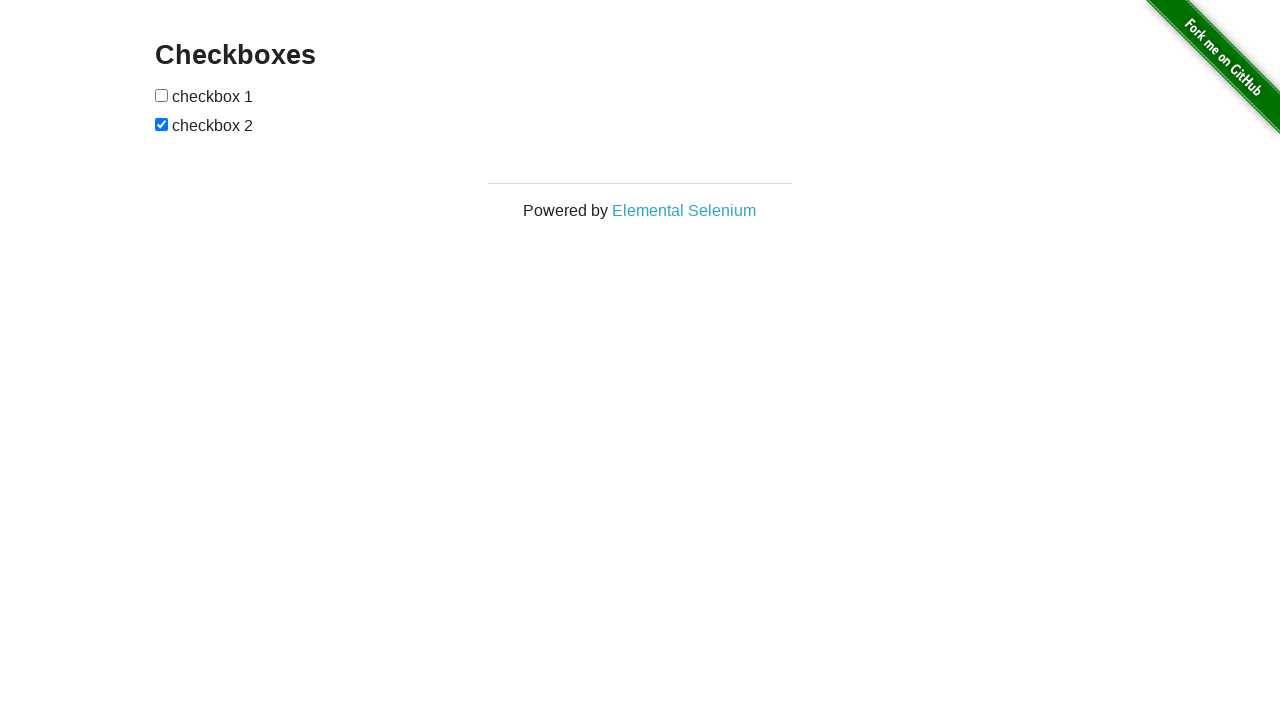

Clicked first checkbox to toggle its state at (162, 95) on (//input[@type='checkbox'])[1]
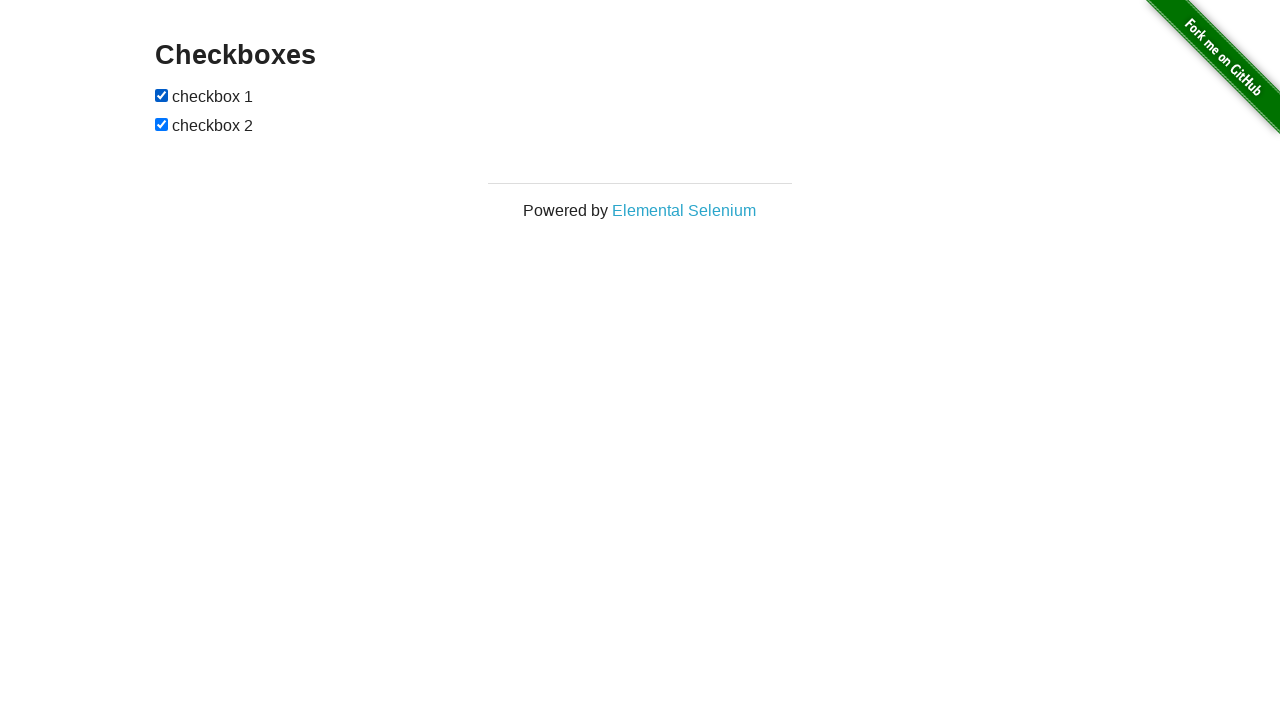

Second checkbox is already checked
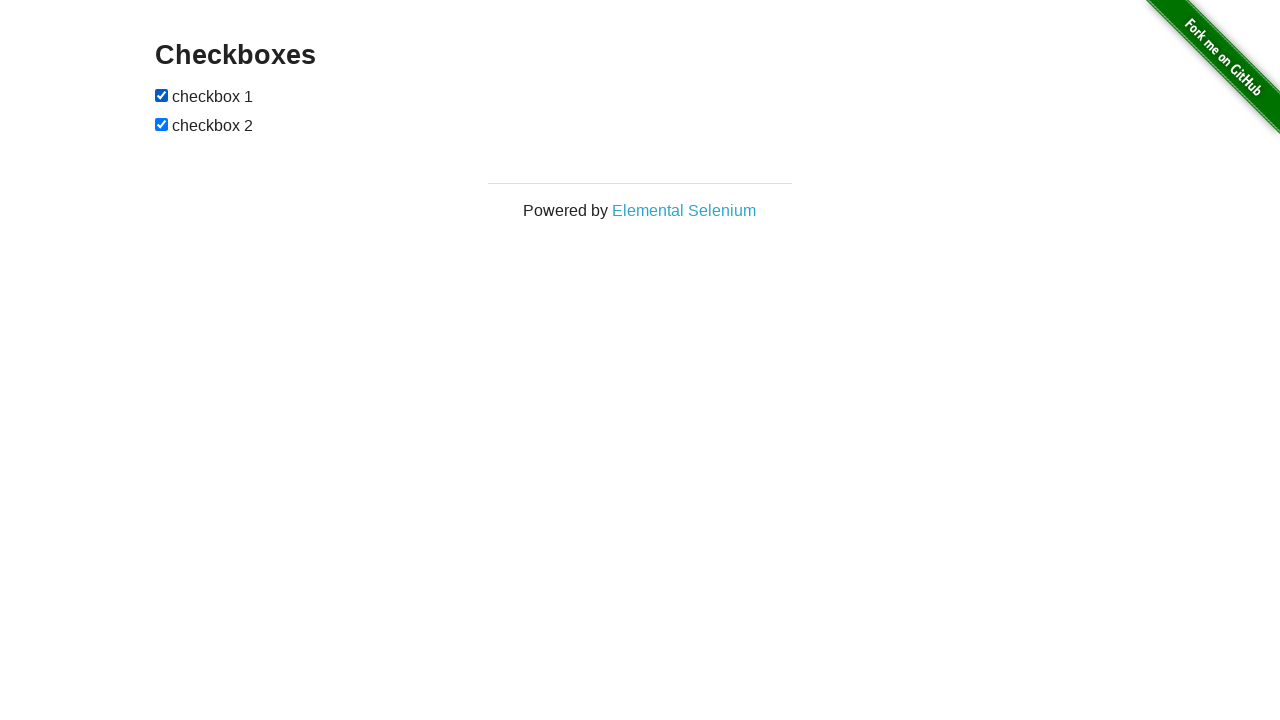

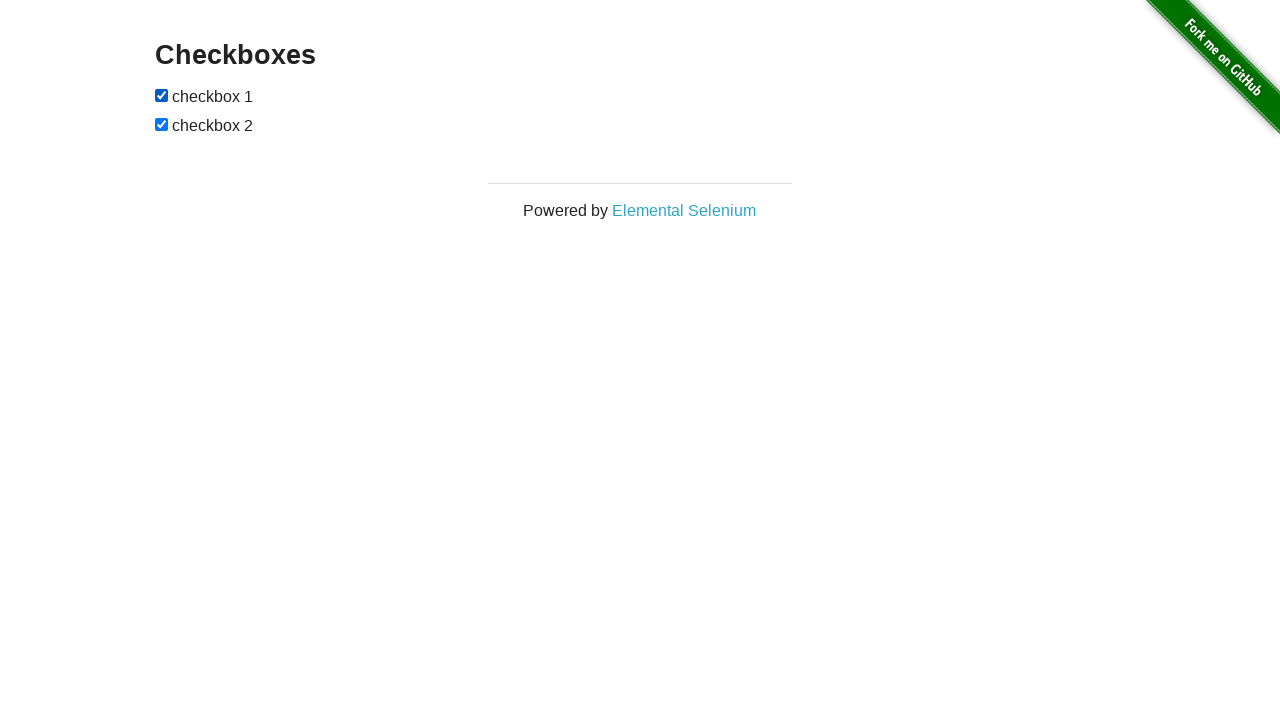